Tests alert handling functionality by navigating to alerts page, triggering different types of alerts, and interacting with them

Starting URL: https://demo.automationtesting.in/Register.html

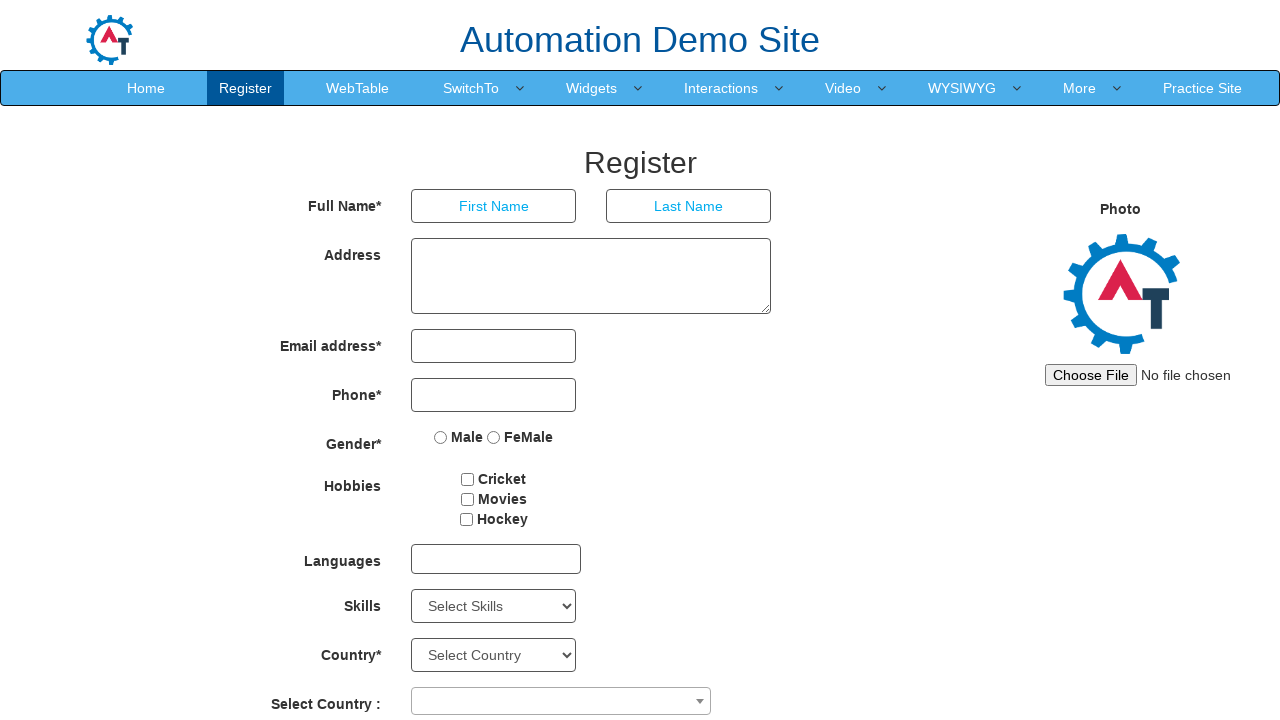

Clicked SwitchTo dropdown menu at (520, 88) on xpath=//ul[@class='nav navbar-nav']//li[@class='dropdown']/a[text()='SwitchTo']/
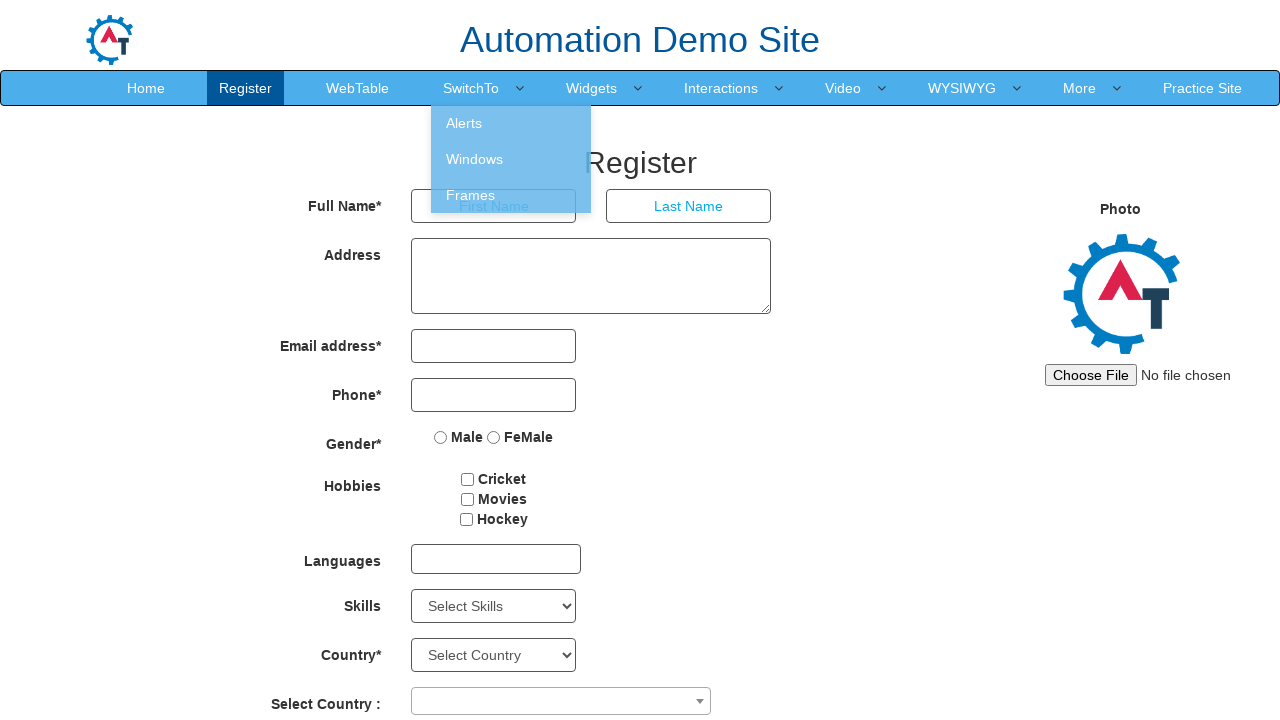

Selected Alerts option from dropdown menu at (511, 123) on xpath=//ul[@class='dropdown-menu']//li/a[text()='Alerts']
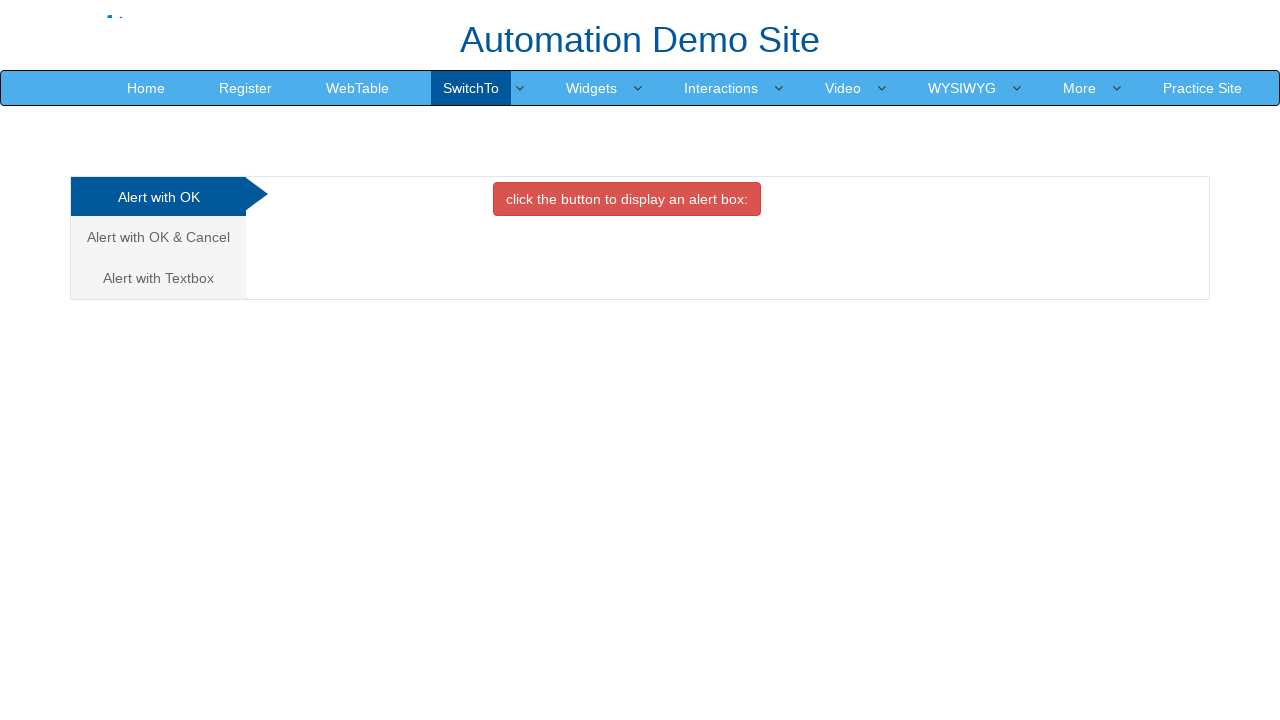

Clicked button to trigger first alert at (627, 199) on xpath=//button[@class='btn btn-danger']
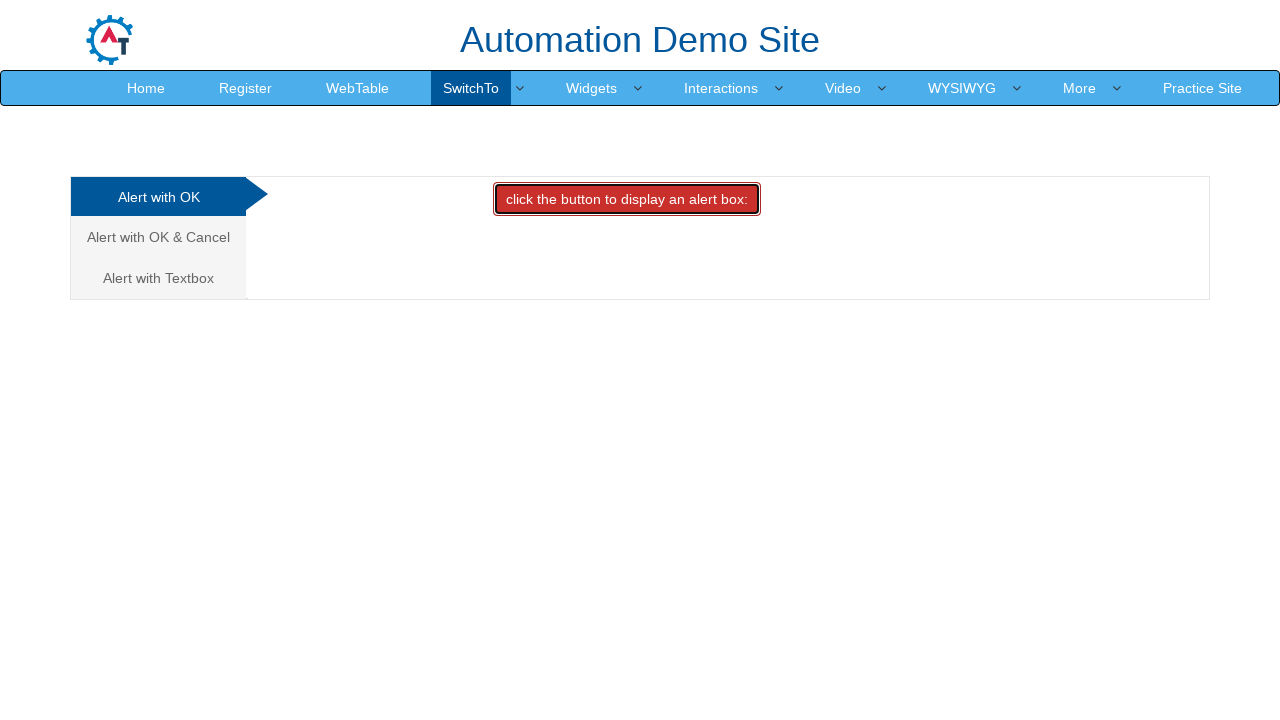

Accepted first alert dialog
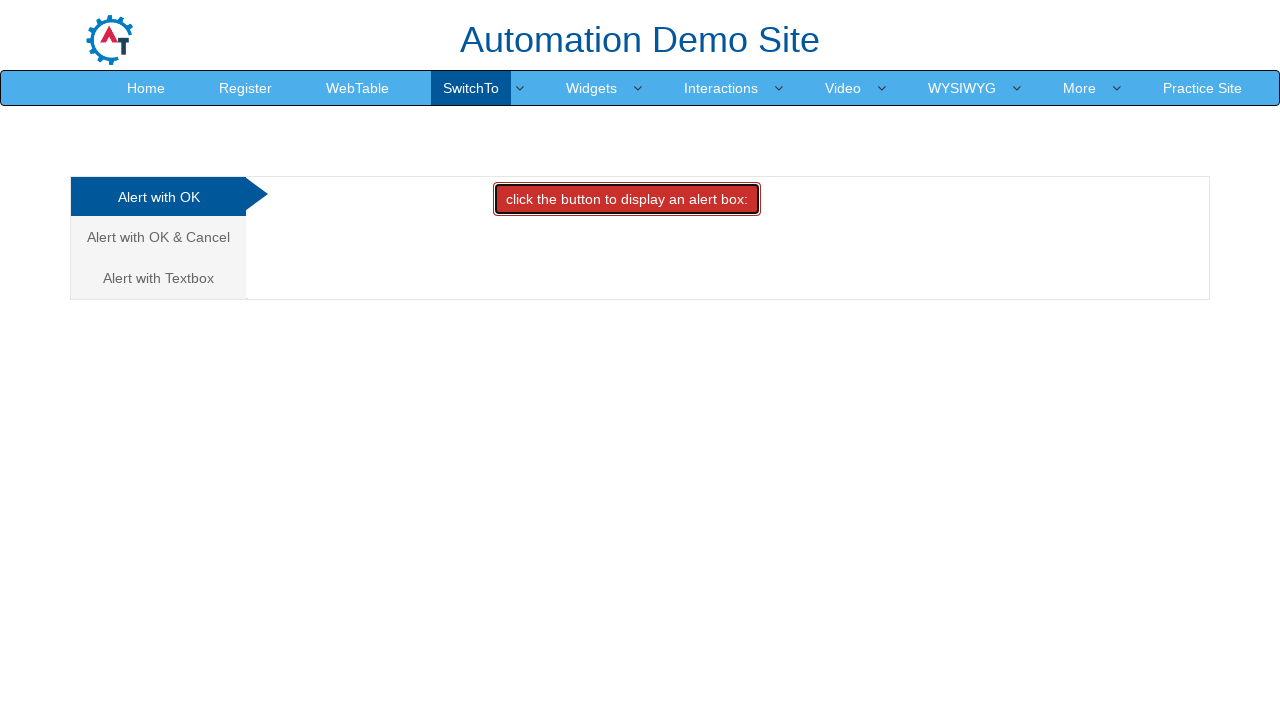

Clicked on third tab at (158, 278) on xpath=//div[@class='tabpane pullleft']/ul/li[3]/a
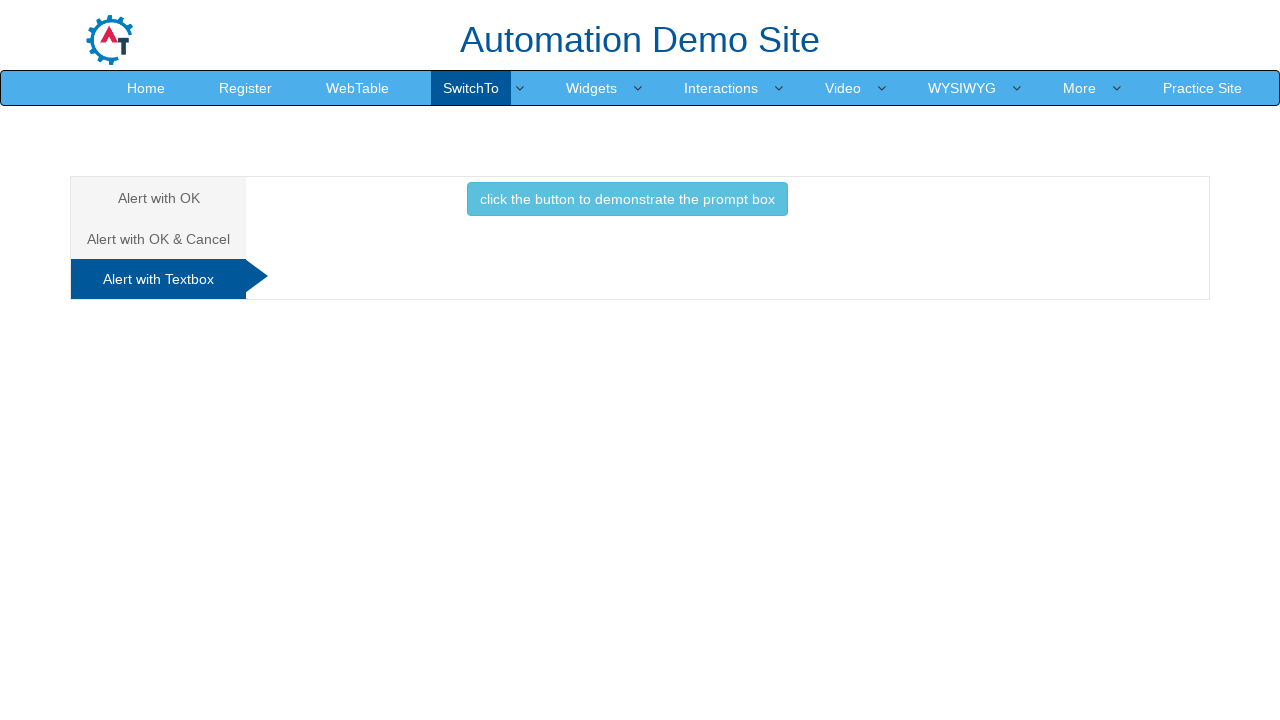

Clicked button to trigger prompt alert at (627, 199) on xpath=//button[@class='btn btn-info']
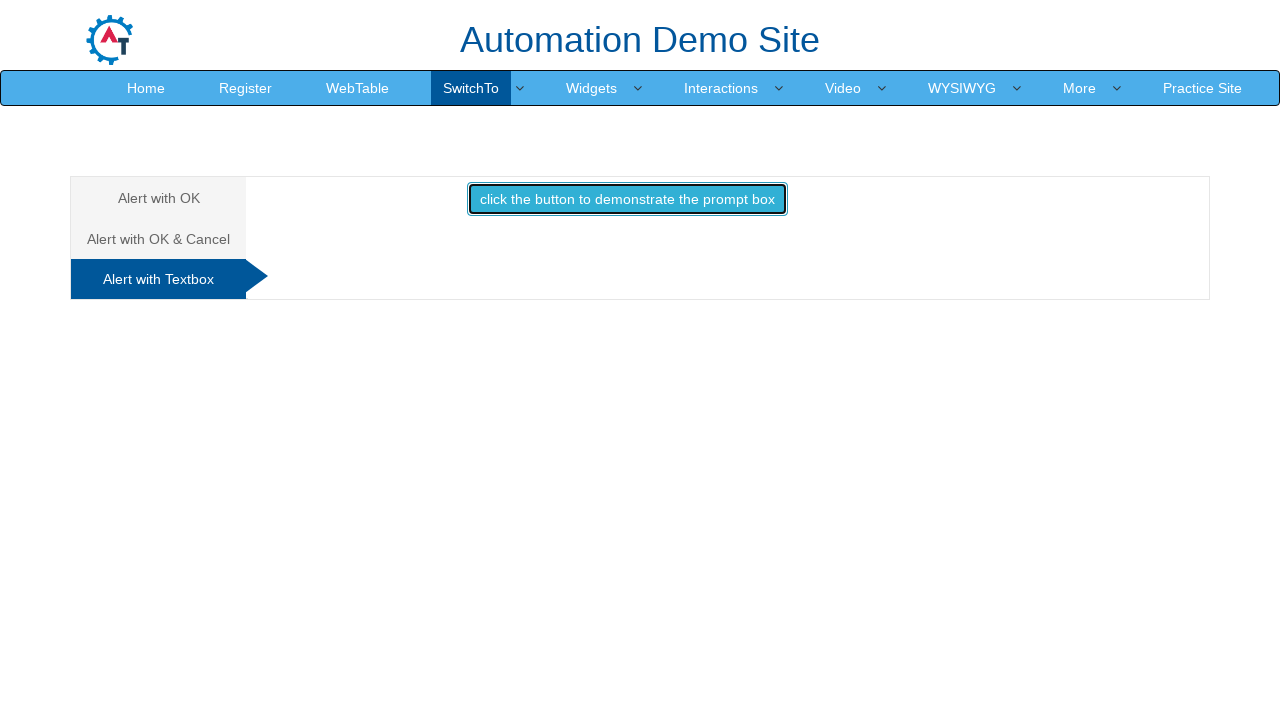

Accepted prompt alert and entered 'testing' as input
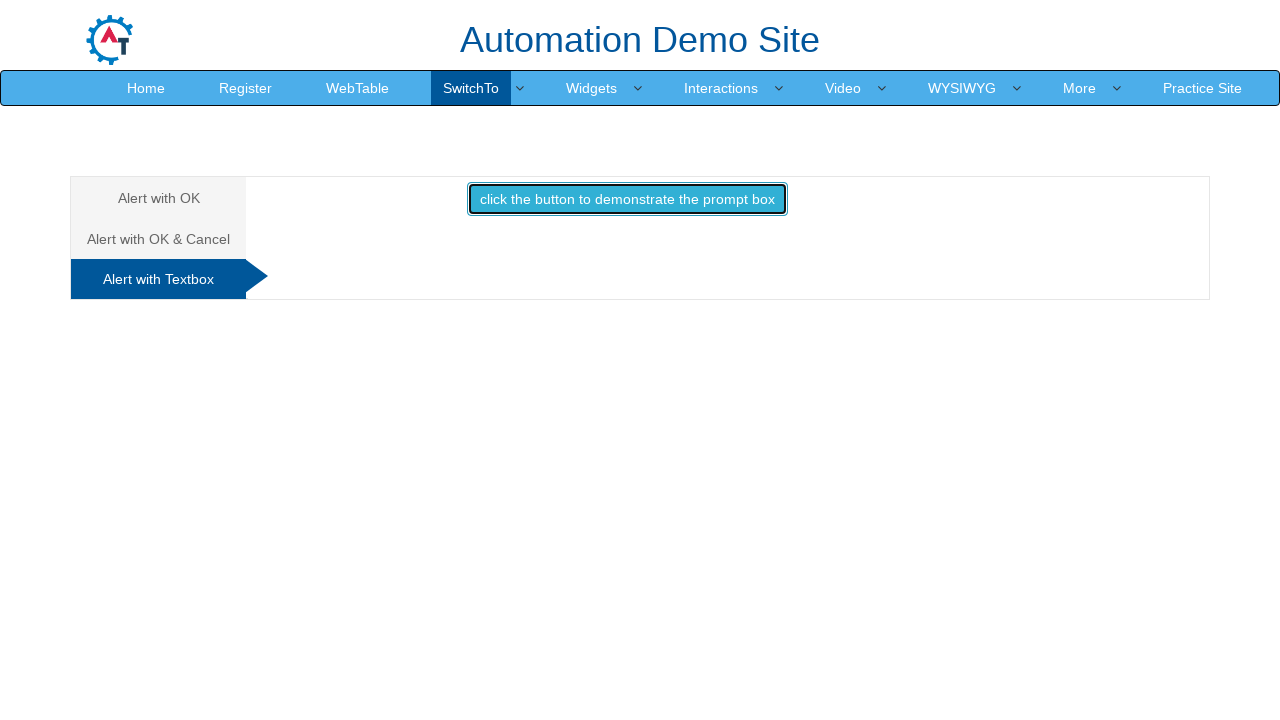

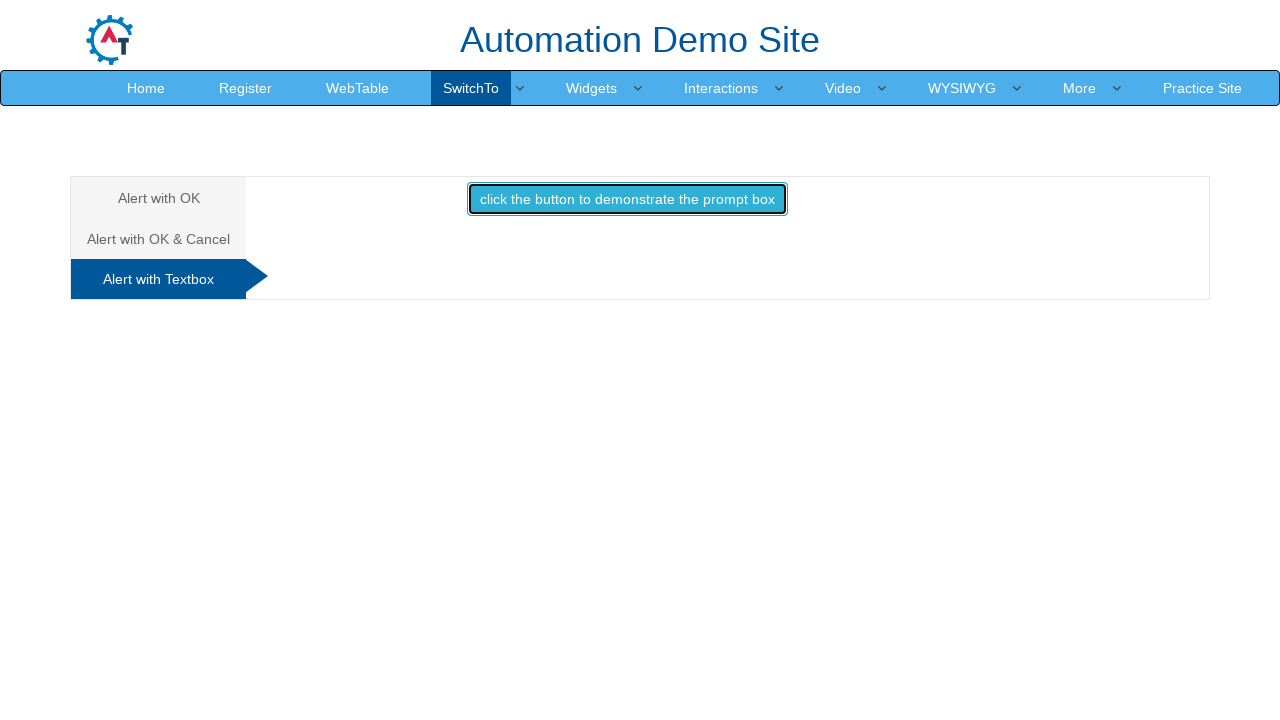